Scrolls to a BrowserStack image on the page and clicks on it

Starting URL: https://www.selenium.dev/

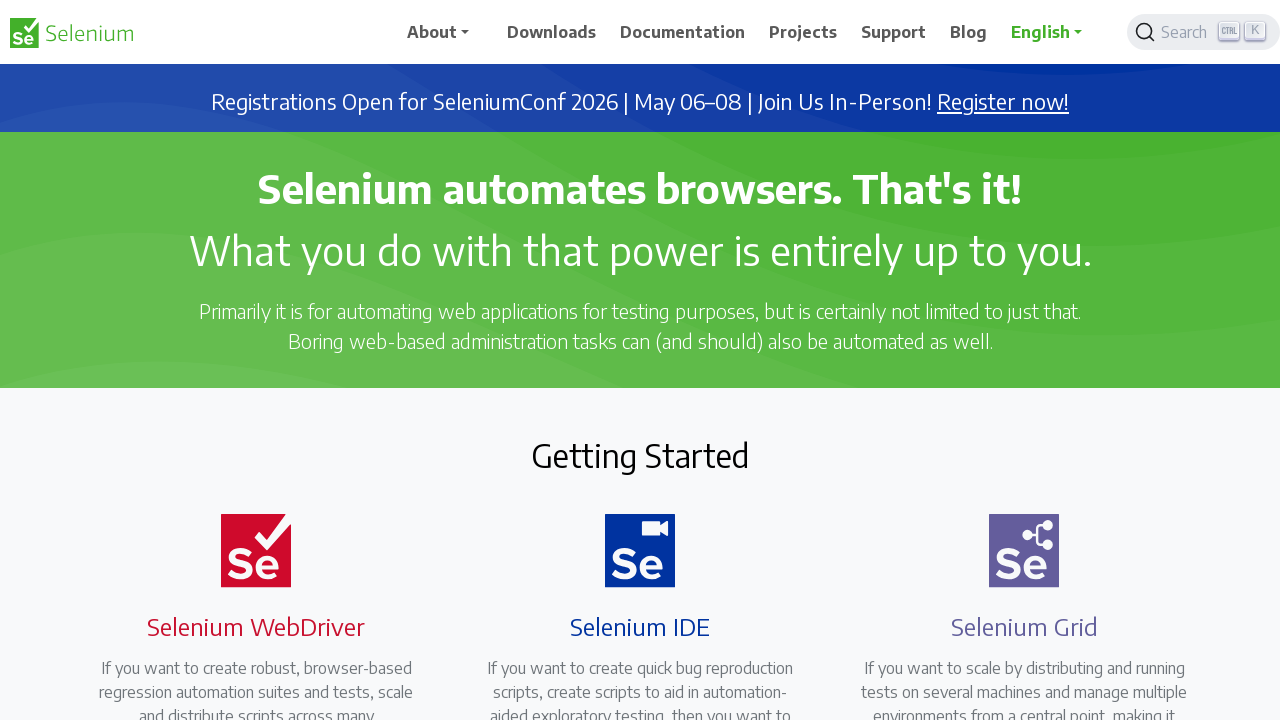

Located BrowserStack image element on page
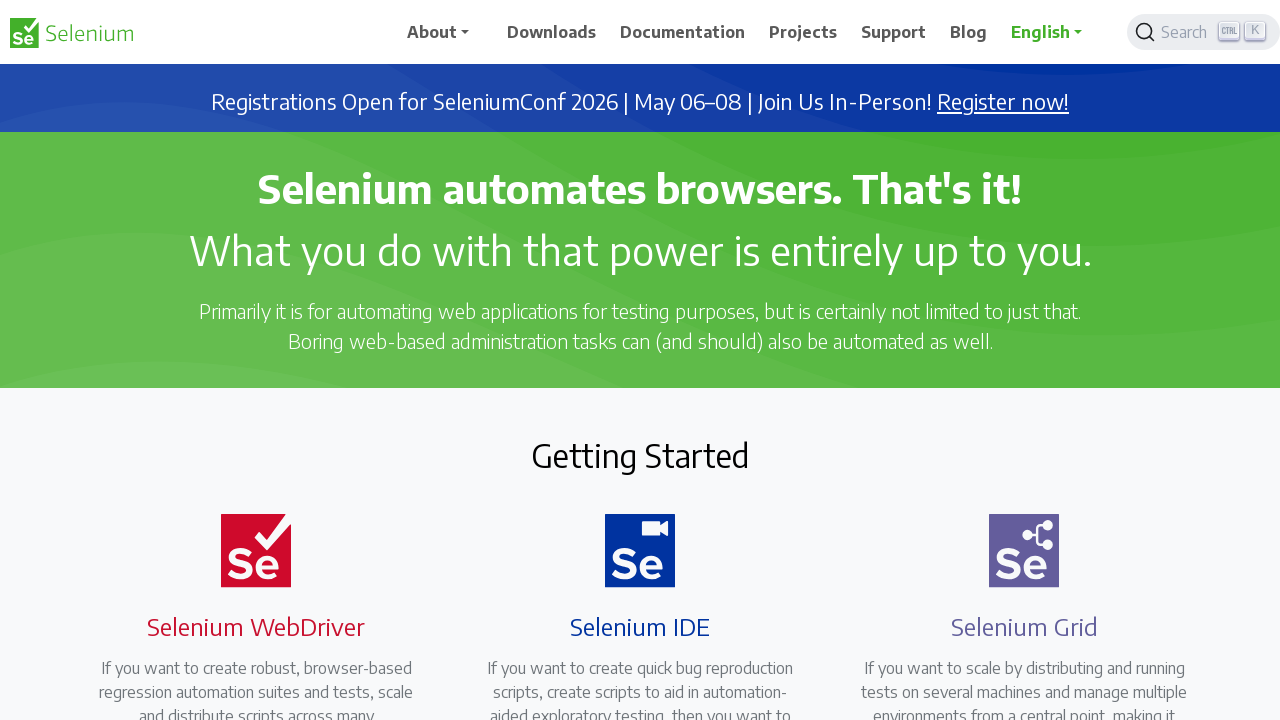

Scrolled to BrowserStack image
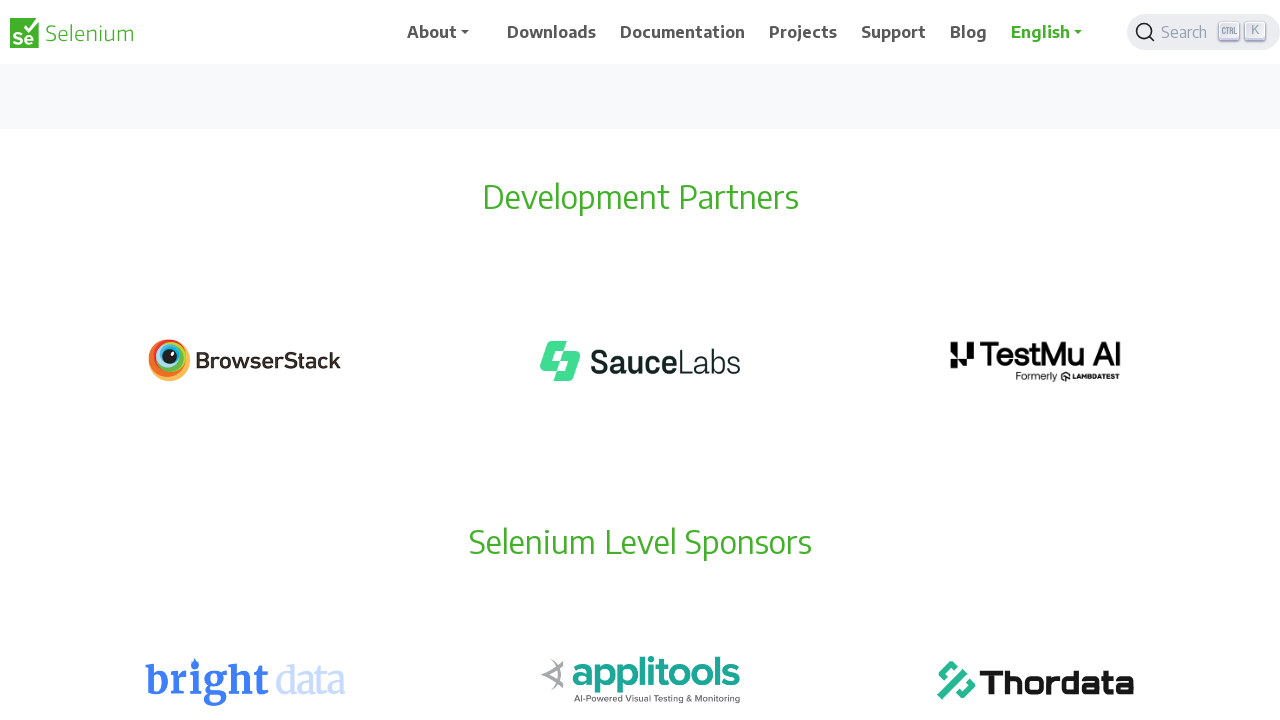

Clicked on BrowserStack image at (245, 361) on img[alt='BrowserStack']
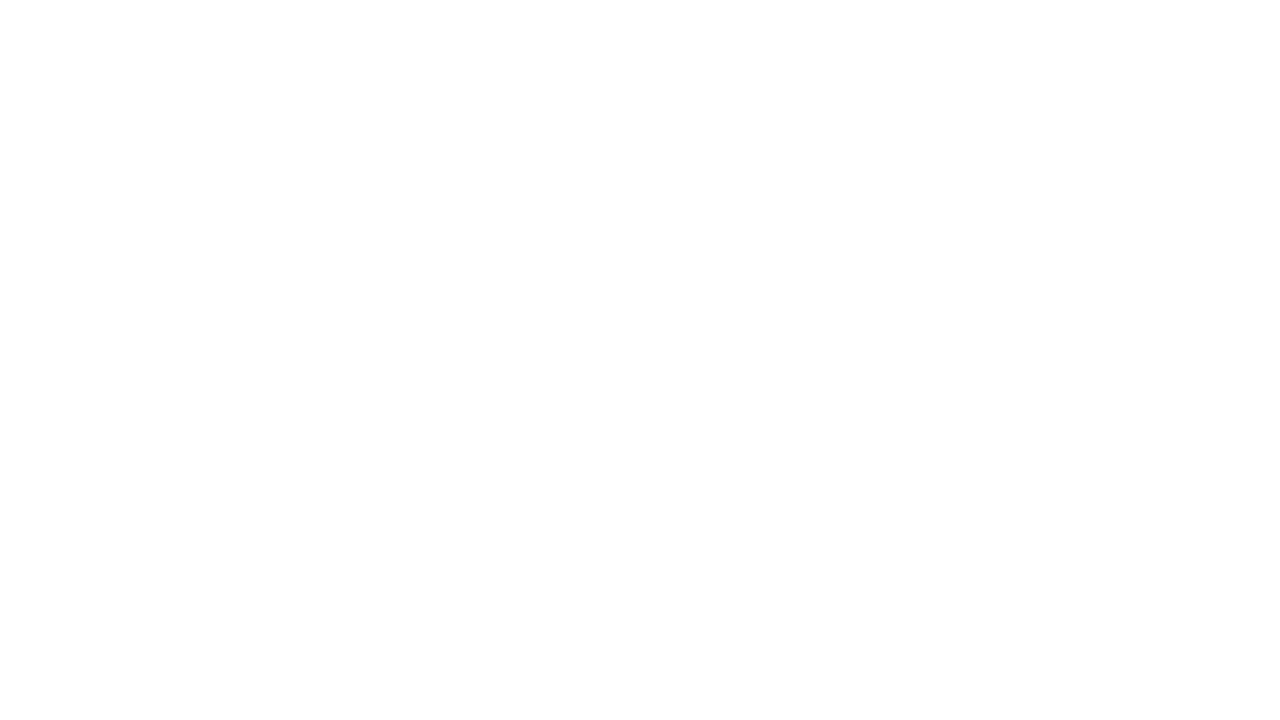

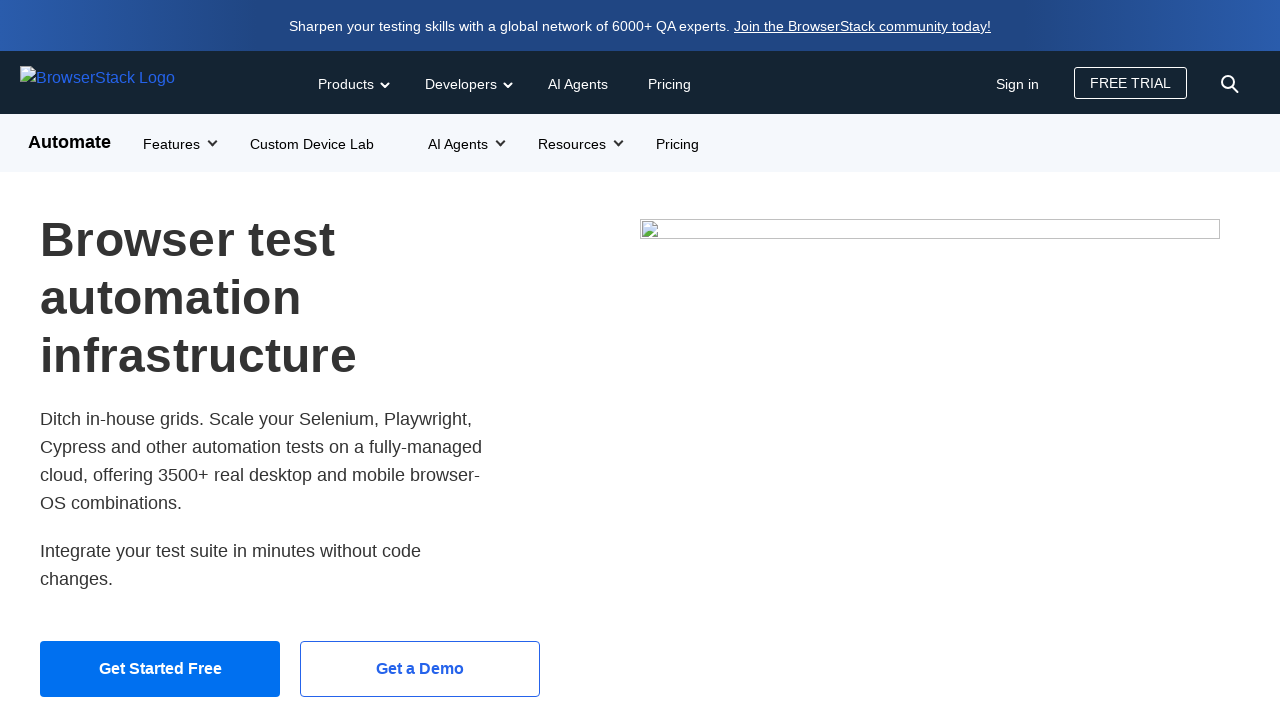